Tests the demo registration form by filling in all fields (personal details, address, contact info, country, gender, hobbies, languages, skills, birth date, and password) and submitting the form, then verifies the registration was successful by checking the displayed details.

Starting URL: https://anatoly-karpovich.github.io/demo-registration-form/

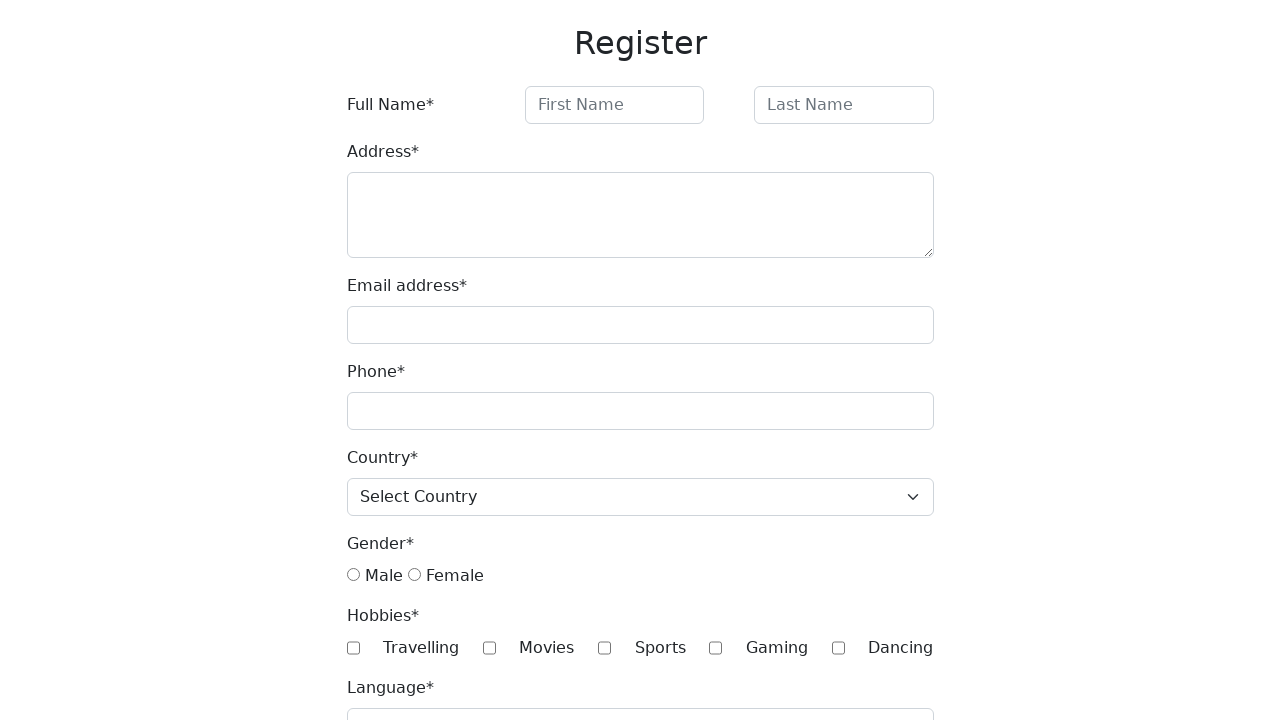

Waited for page title to load
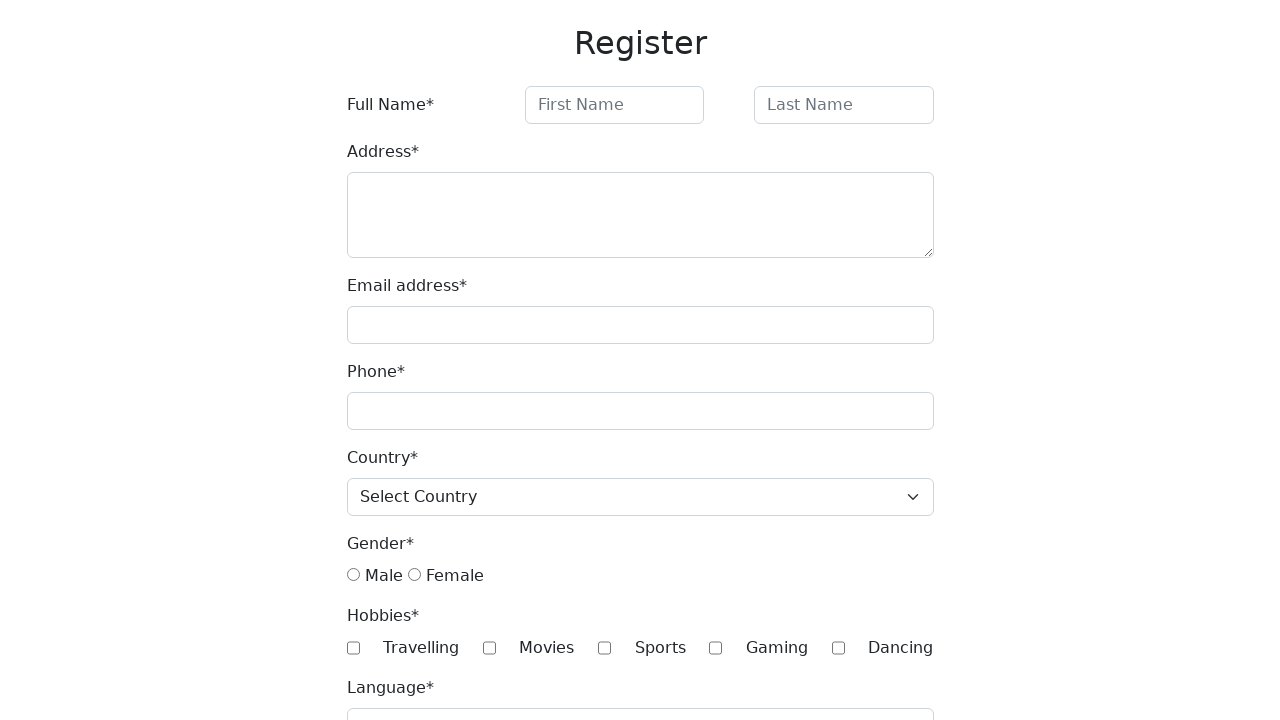

Verified page title shows 'Register'
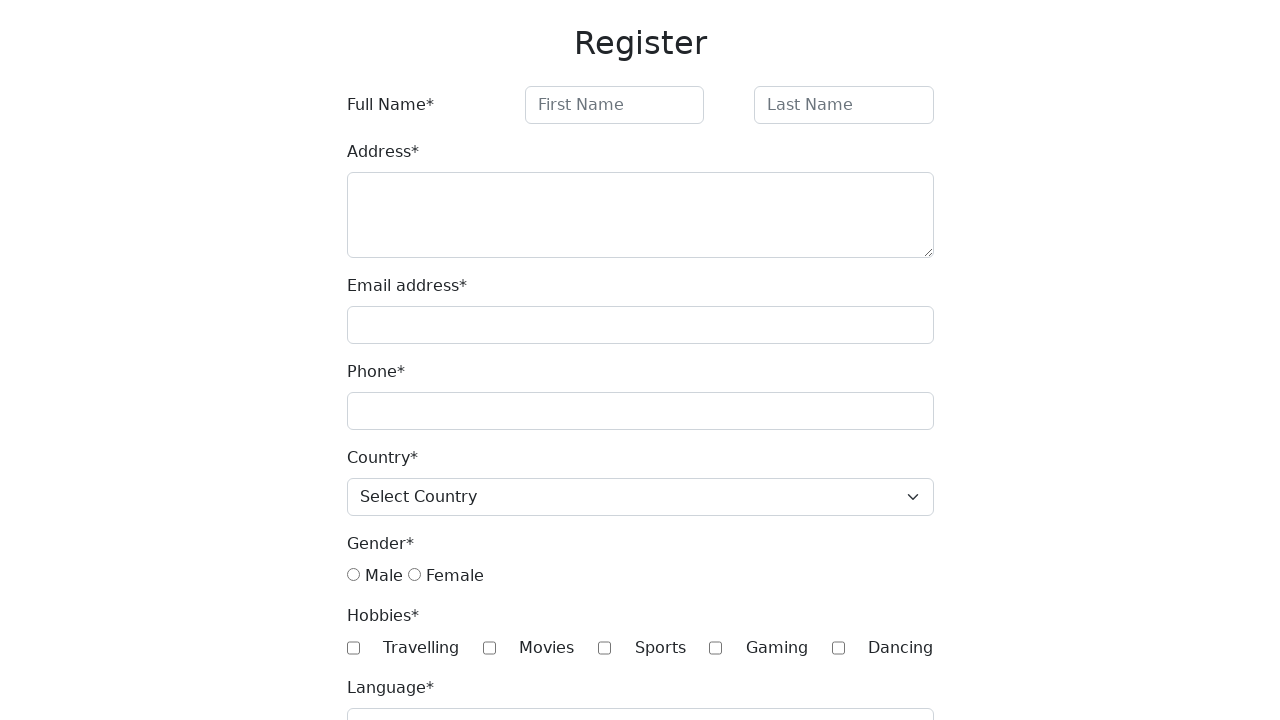

Filled first name field with 'Sherlock' on #firstName
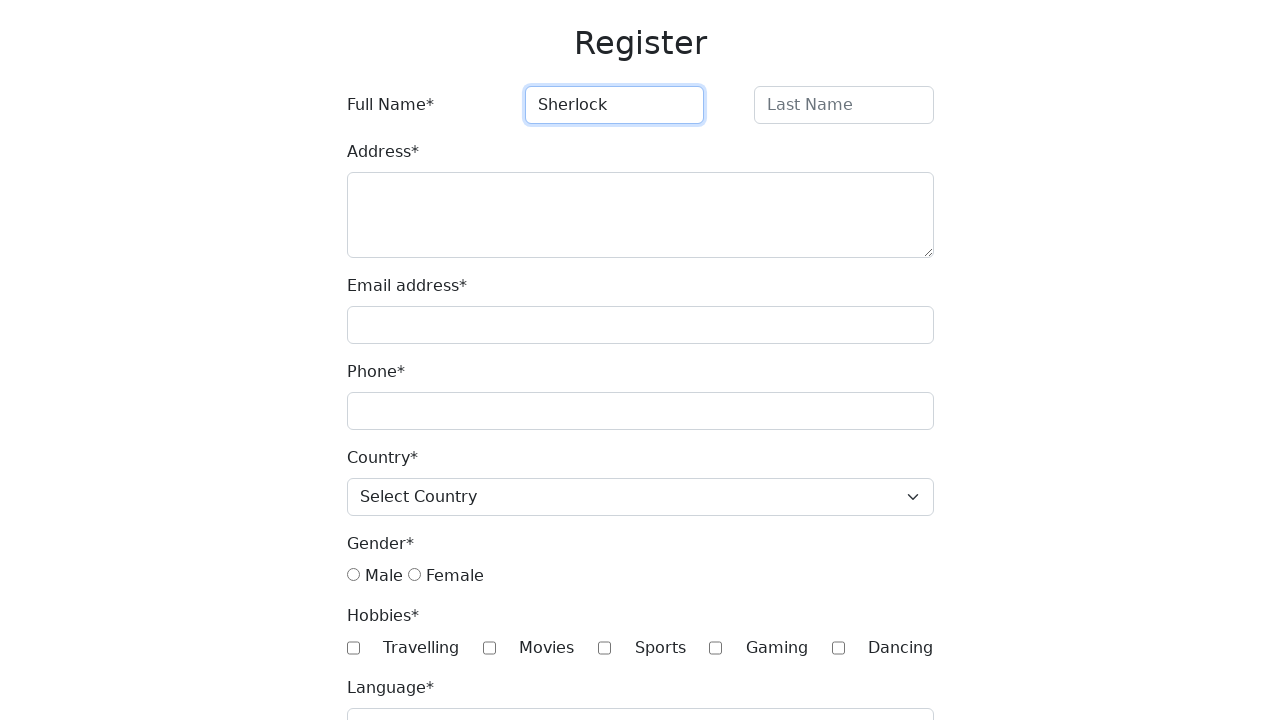

Filled last name field with 'Holmes' on #lastName
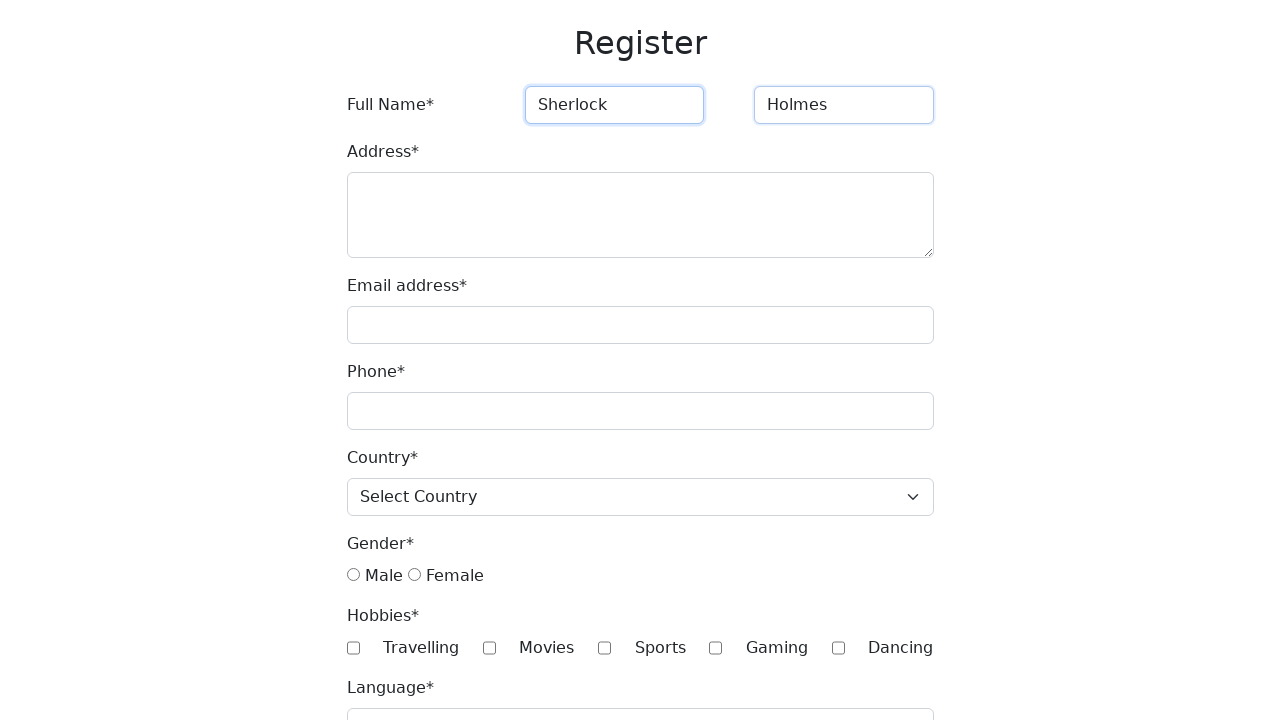

Filled address field with full address on #address
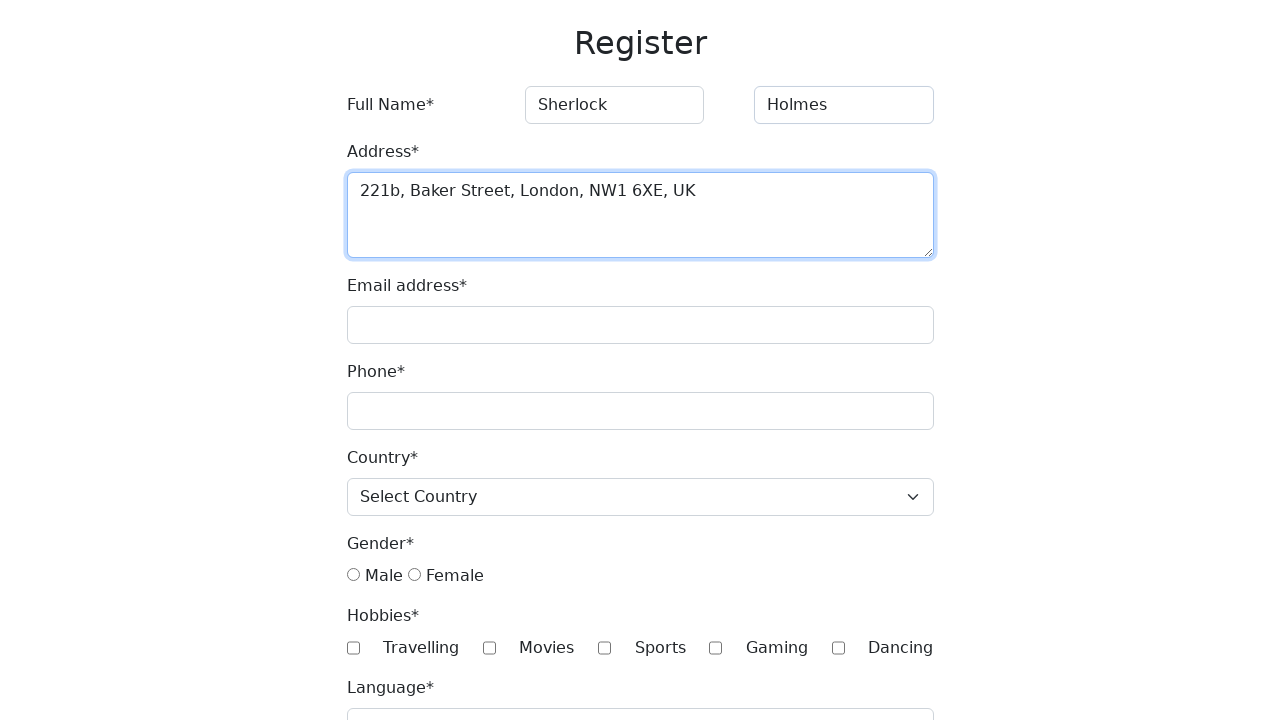

Filled email field with 'Sherlock.Holmes@gmail.com' on #email
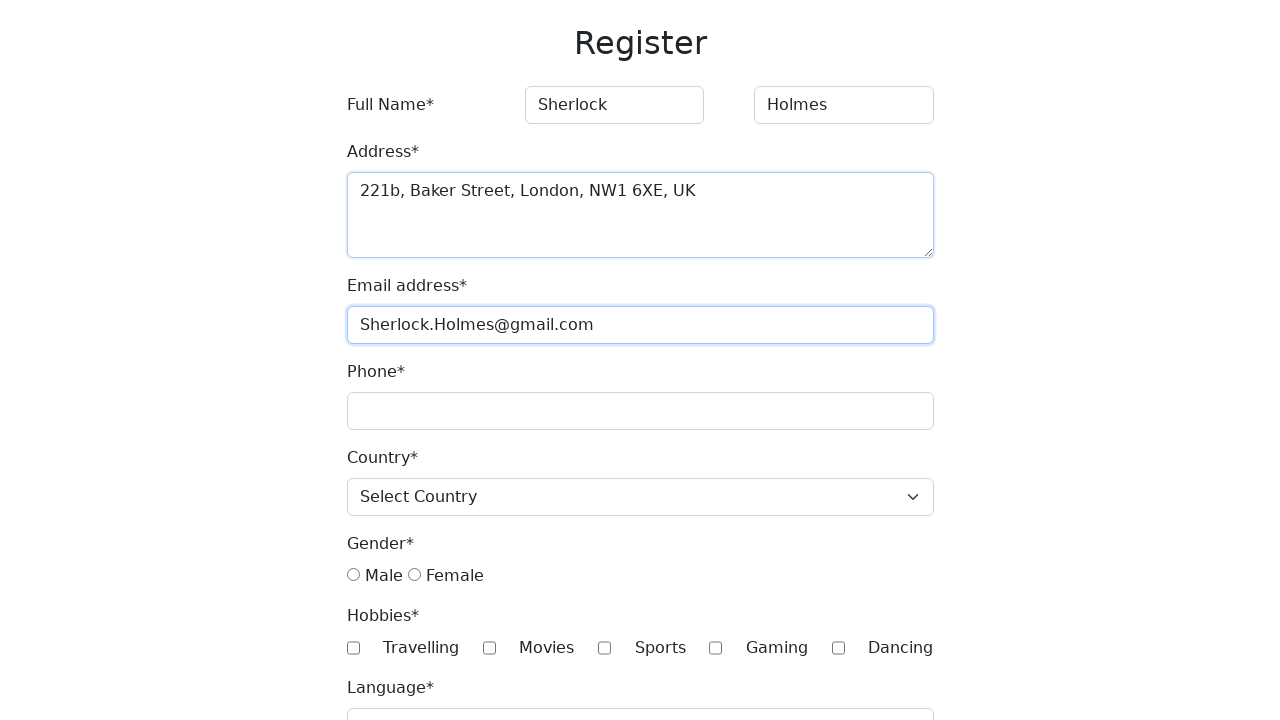

Filled phone field with '+44 20 7946 0958' on #phone
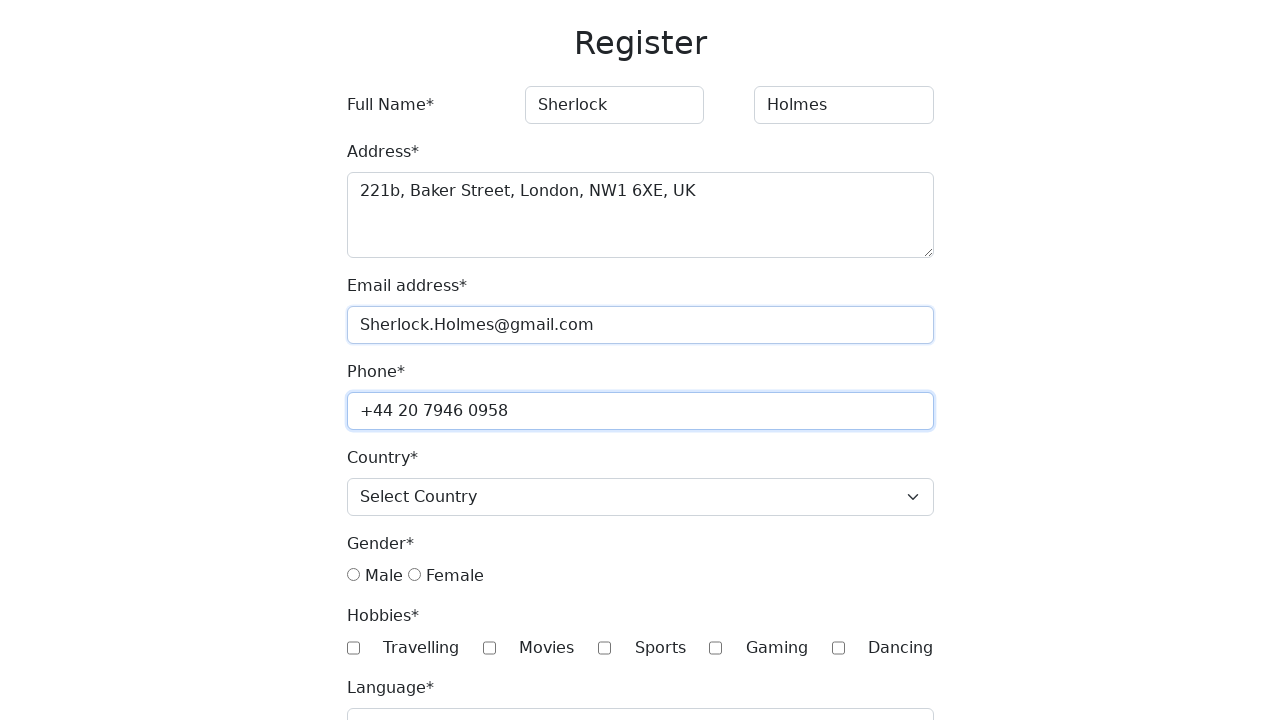

Selected 'UK' from country dropdown on #country
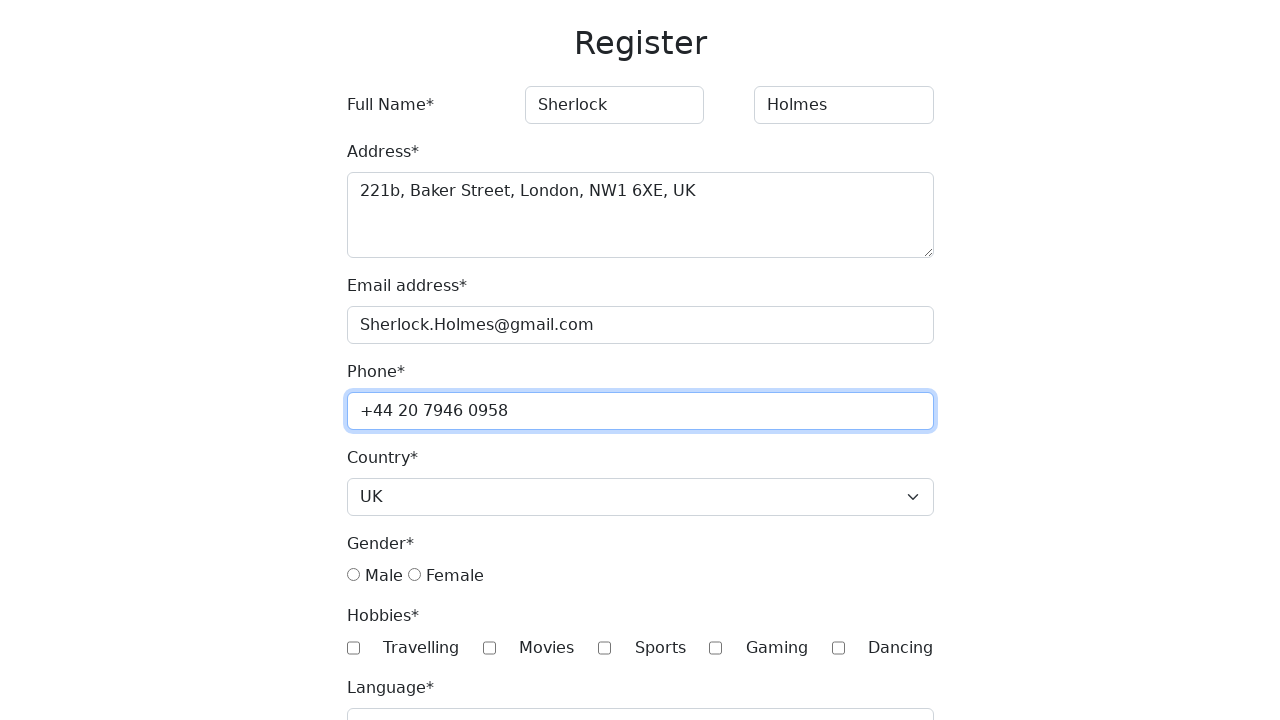

Selected 'male' gender option at (353, 575) on input[value="male"]
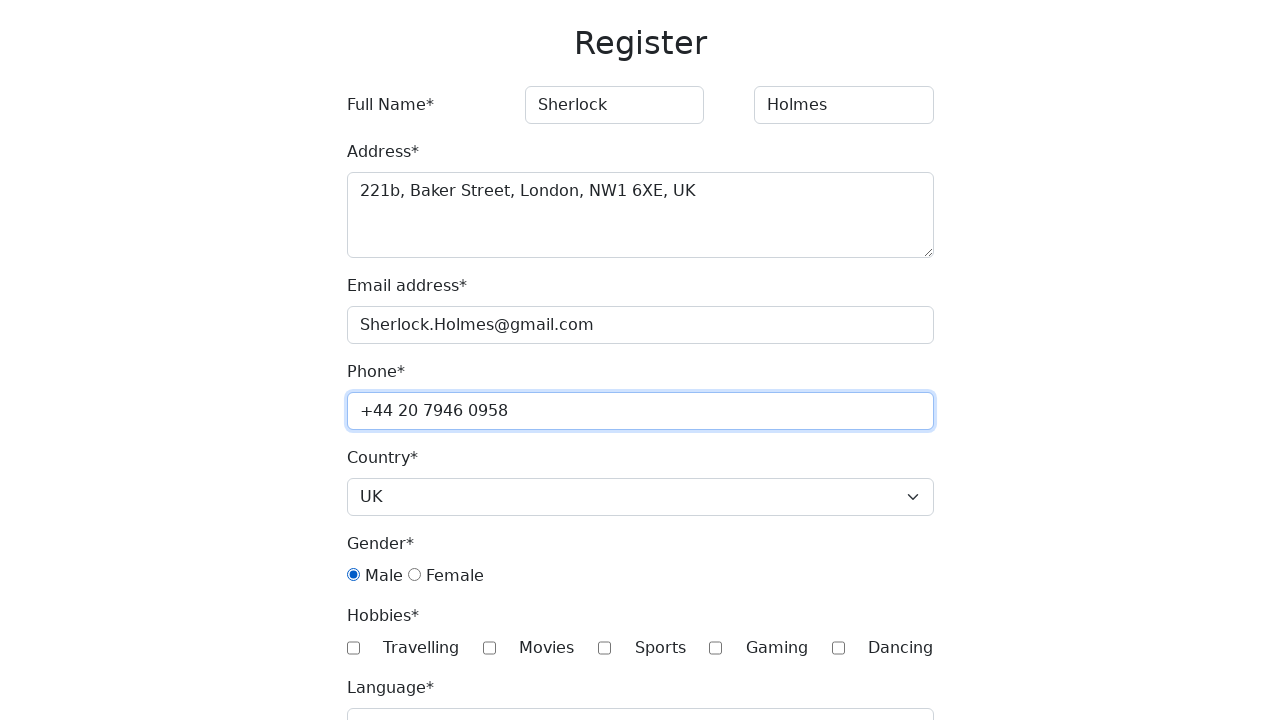

Checked 'Travelling' hobby at (353, 648) on input.hobby[value="Travelling"]
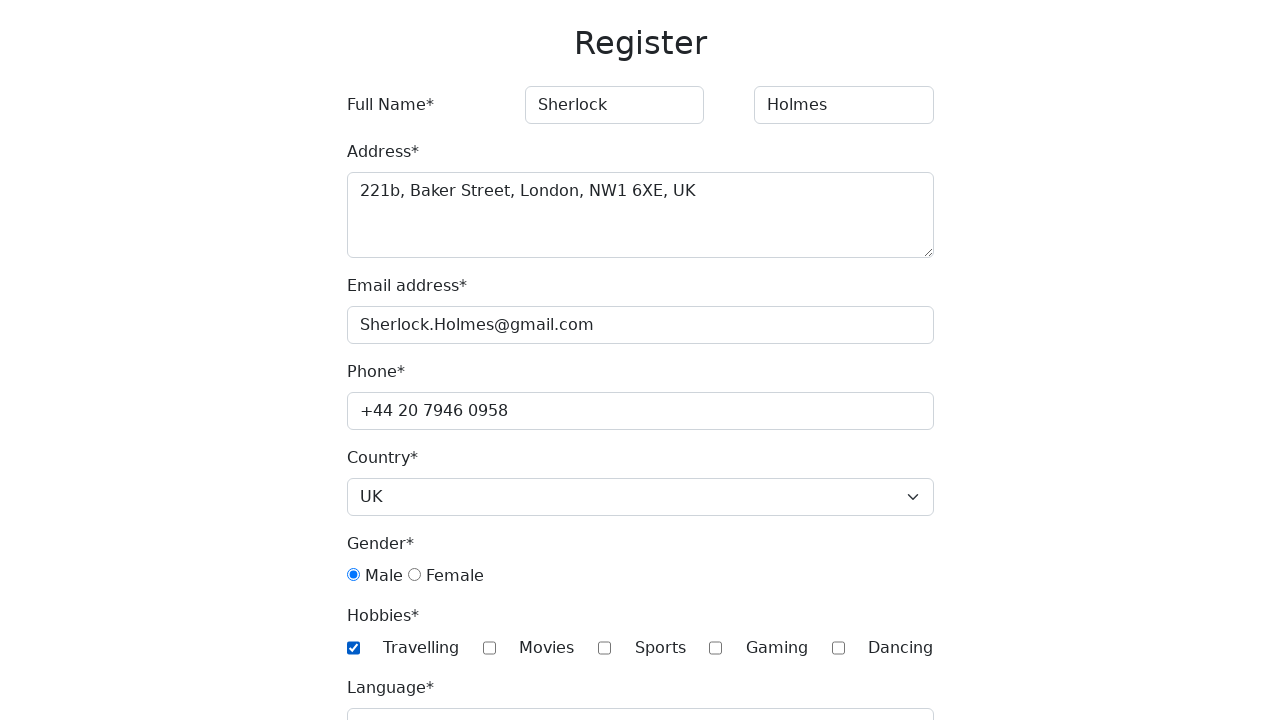

Checked 'Sports' hobby at (605, 648) on input.hobby[value="Sports"]
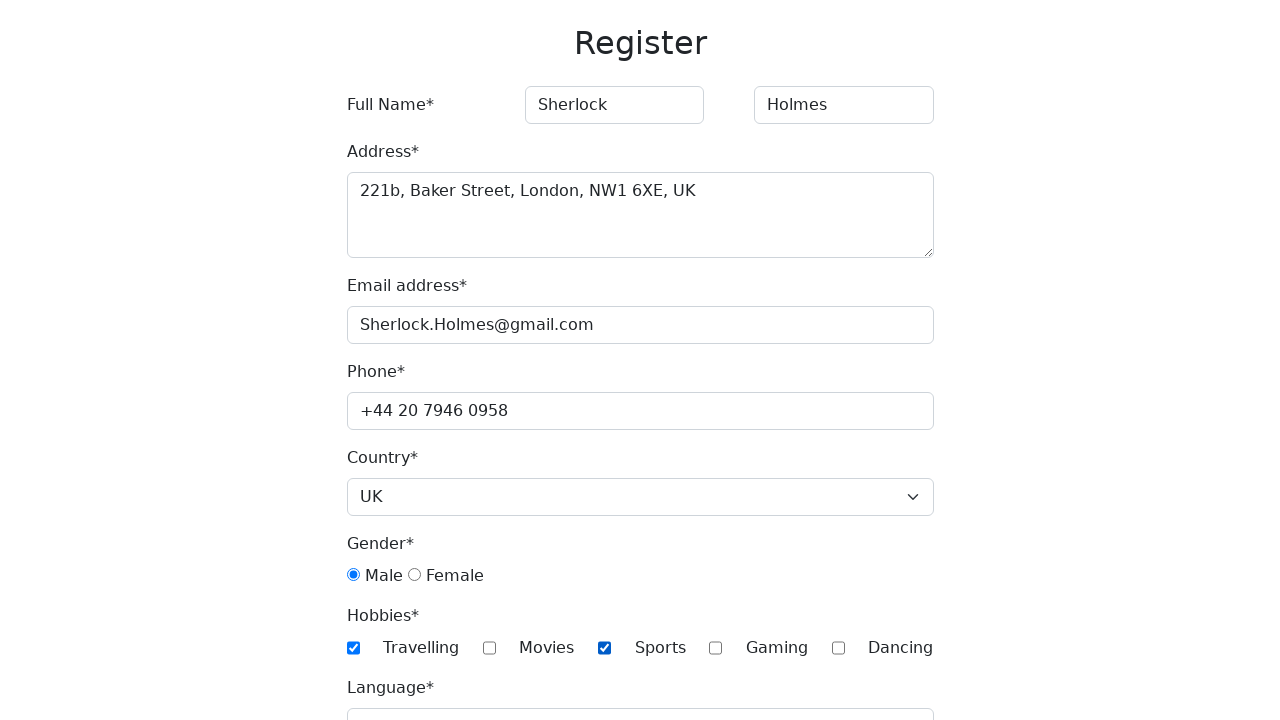

Checked 'Movies' hobby at (489, 648) on input.hobby[value="Movies"]
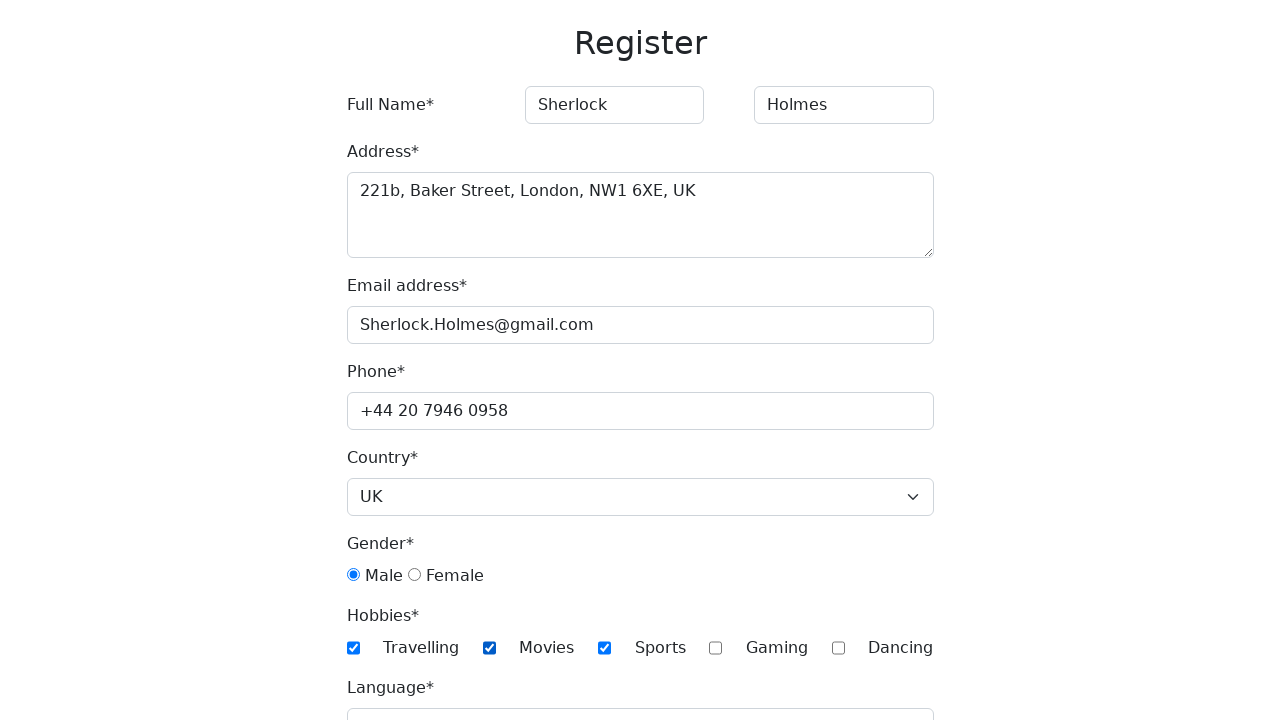

Checked 'Gaming' hobby at (716, 648) on input.hobby[value="Gaming"]
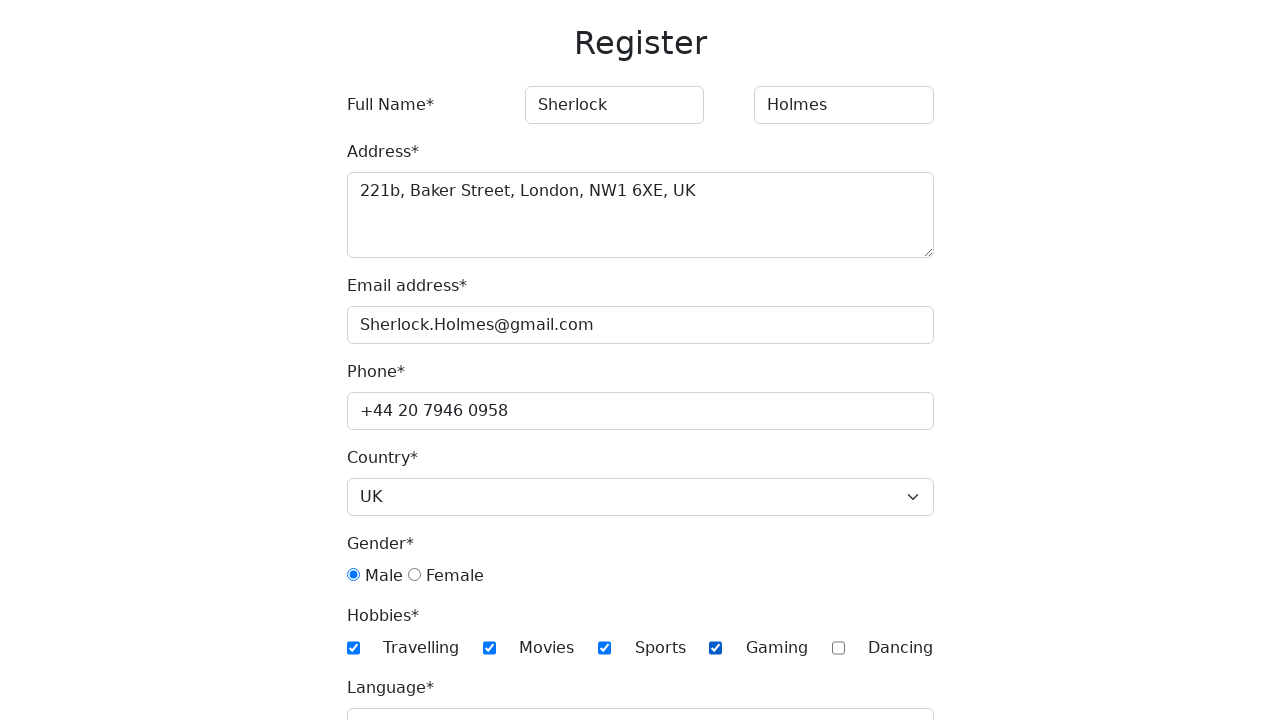

Filled languages field with multiple languages on #language
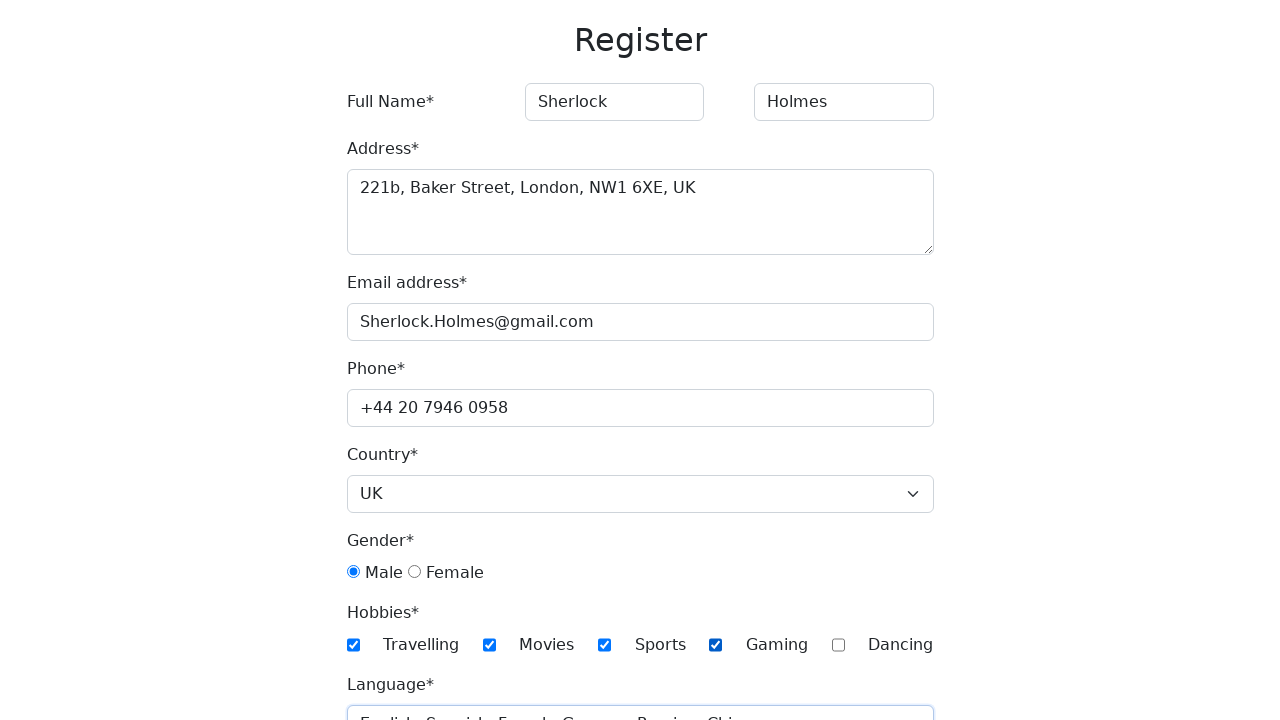

Selected 'JavaScript' and 'Java' skills on #skills
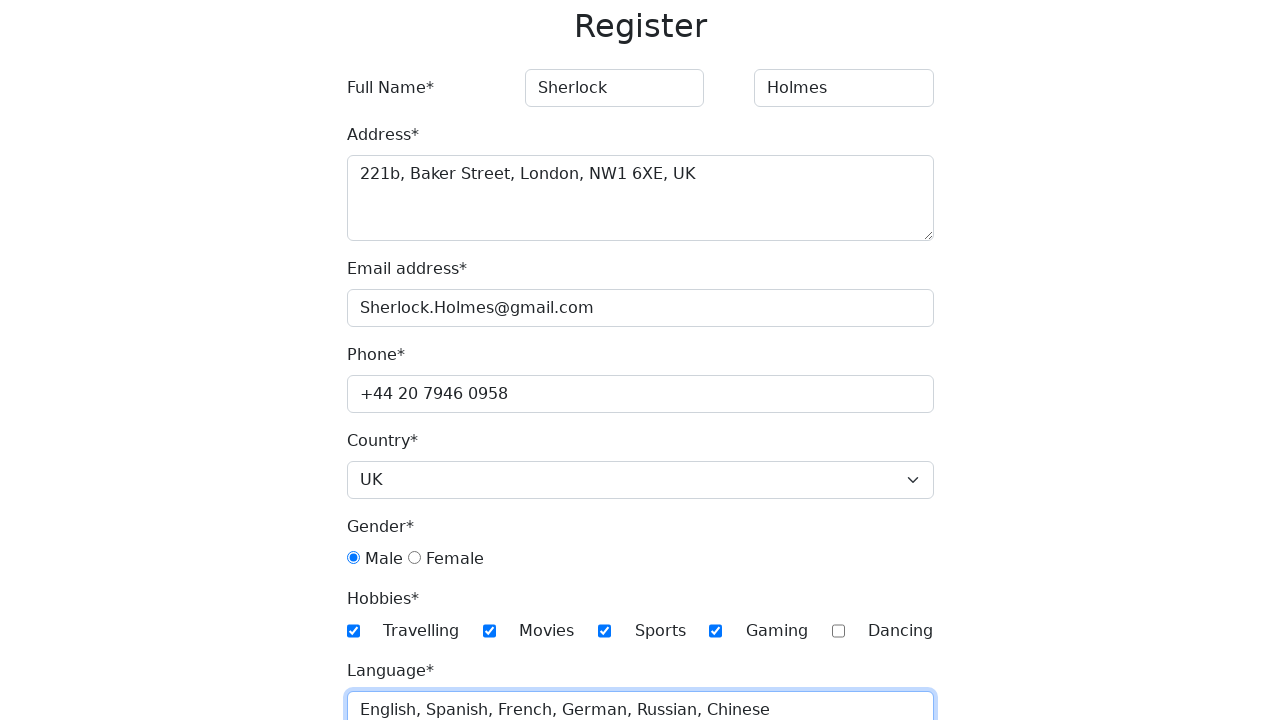

Selected birth year '1984' on #year
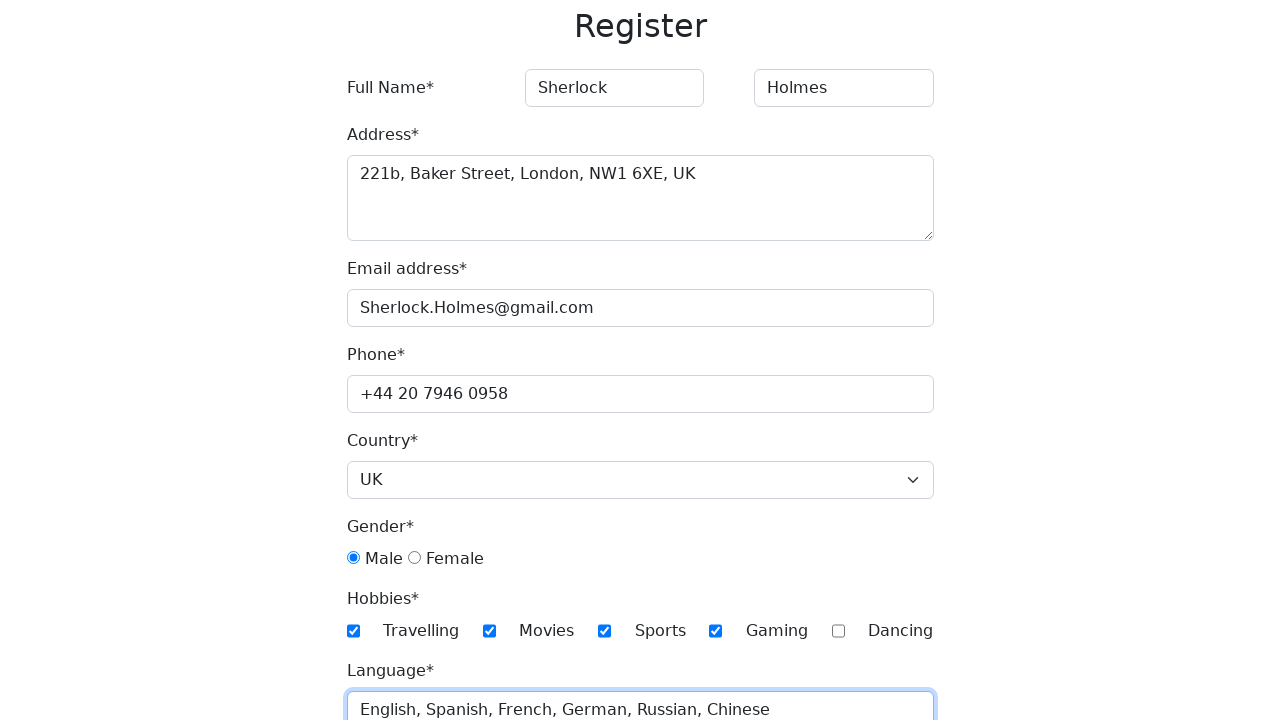

Selected birth month 'January' on #month
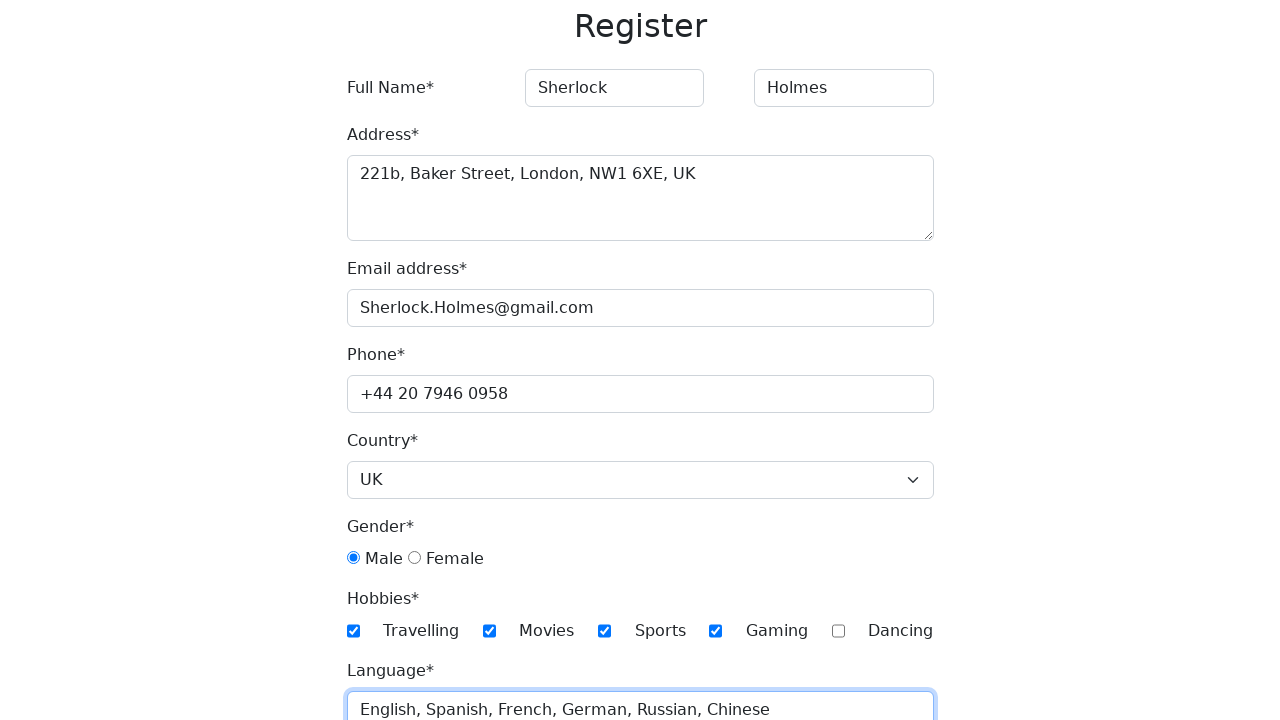

Selected birth day '6' on #day
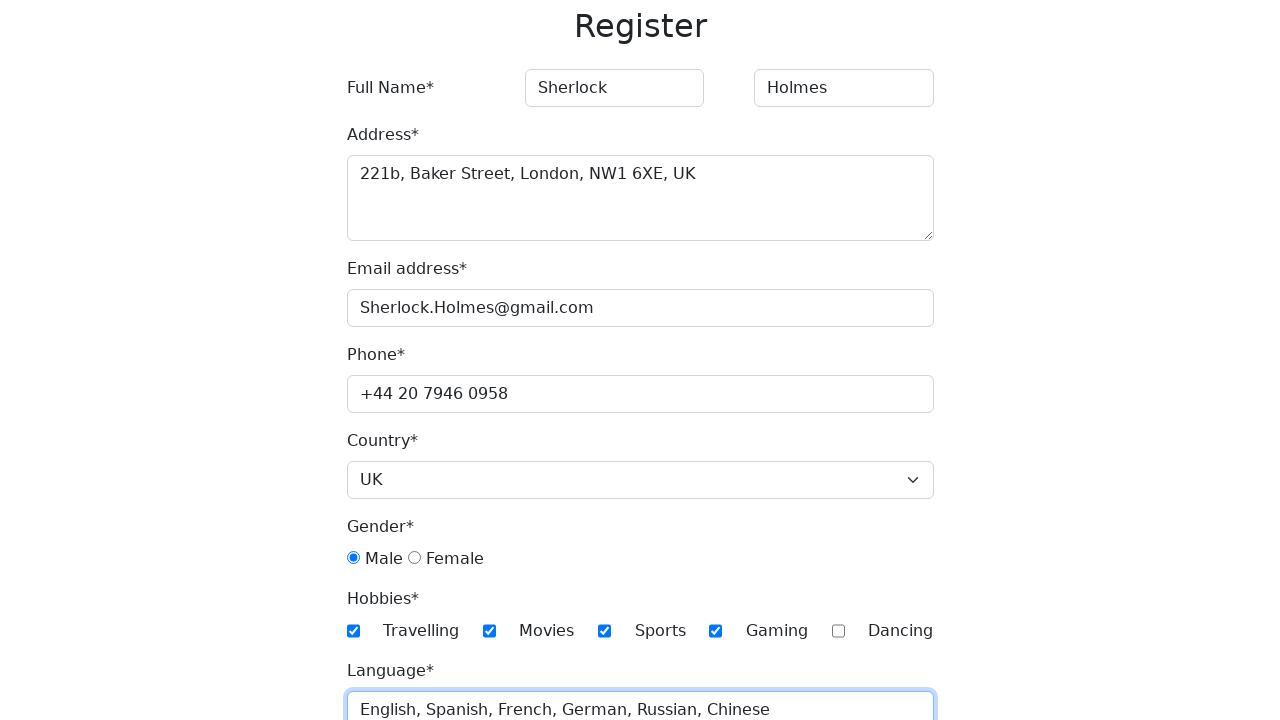

Filled password field on #password
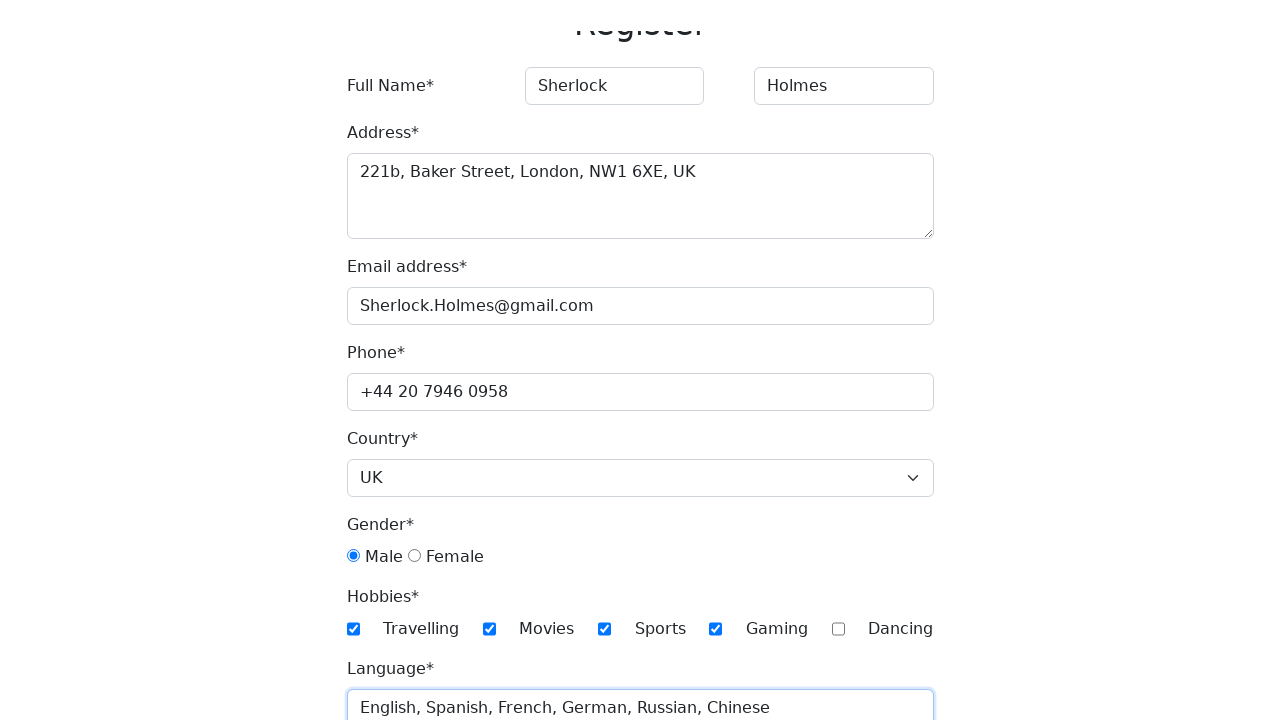

Filled password confirmation field on #password-confirm
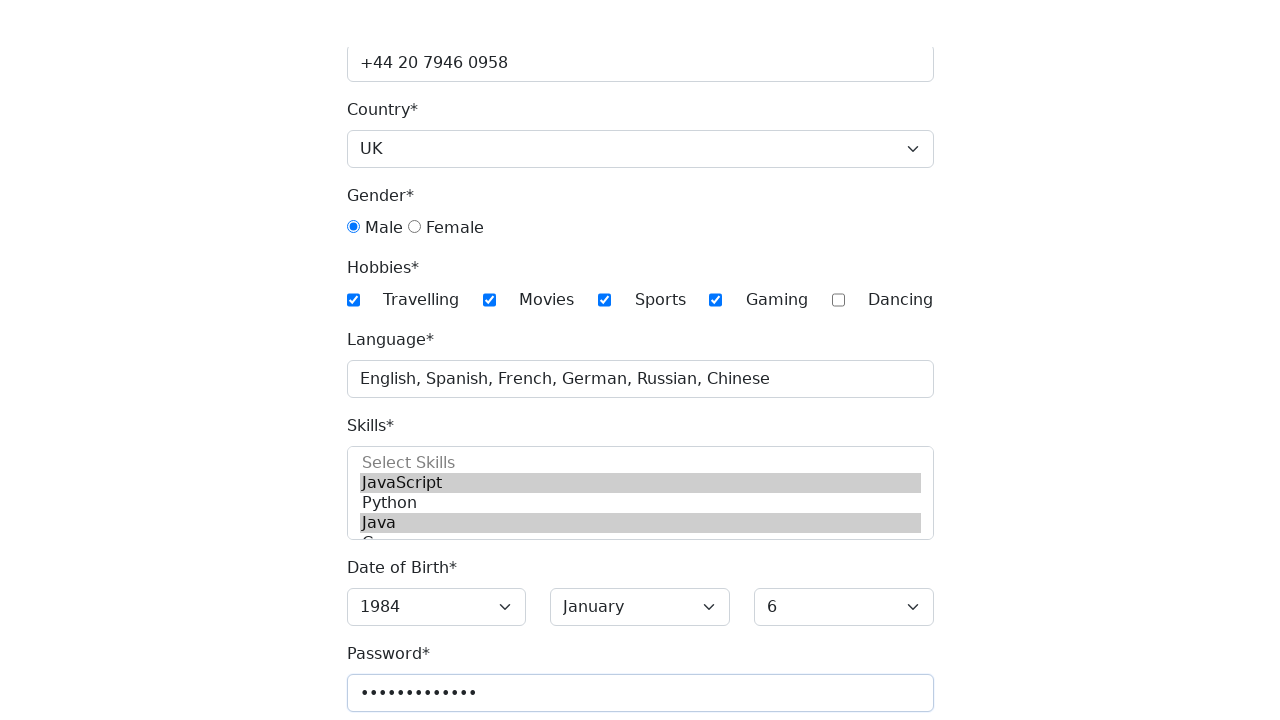

Clicked submit button to register at (388, 701) on button[type='submit']
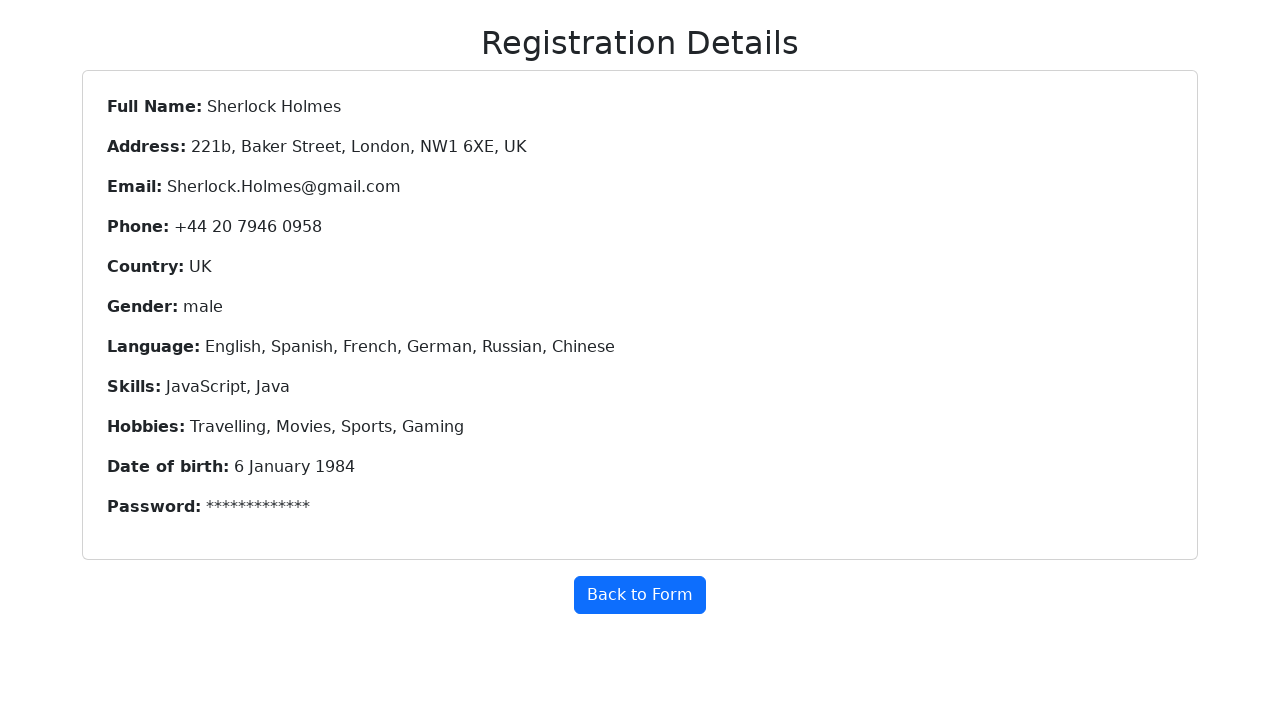

Waited for registration details page to load
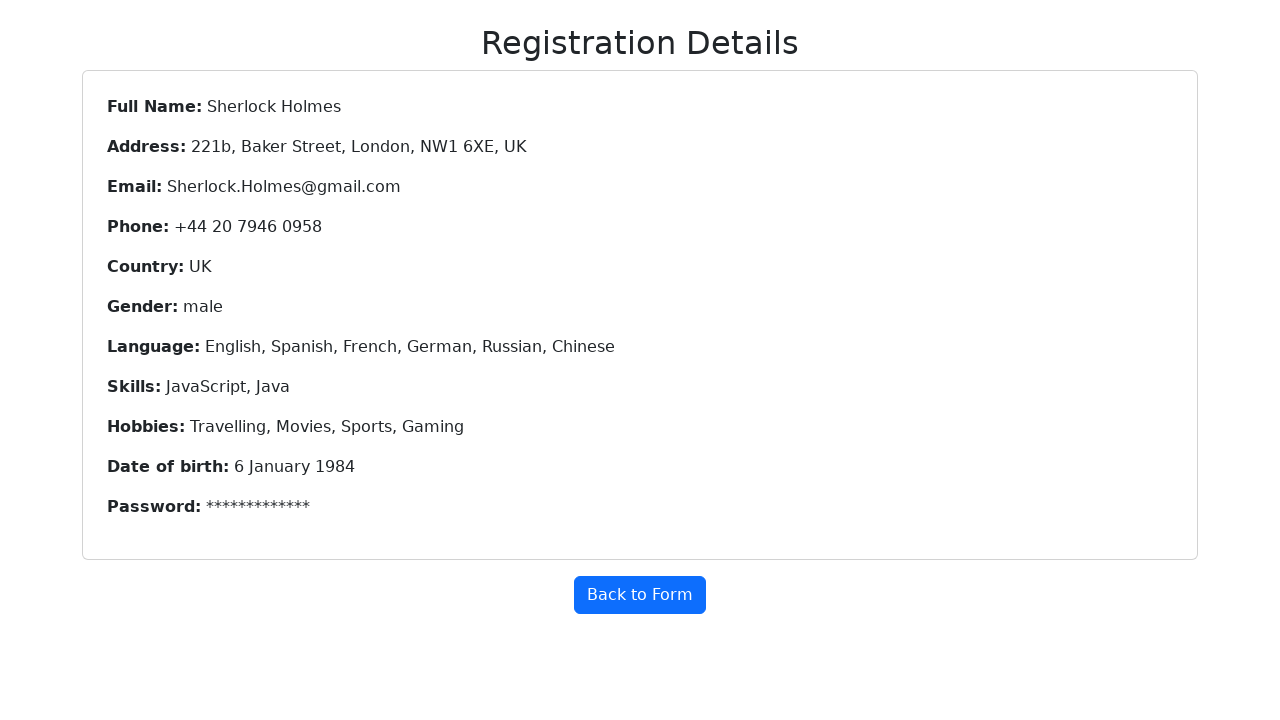

Verified page title shows 'Registration Details'
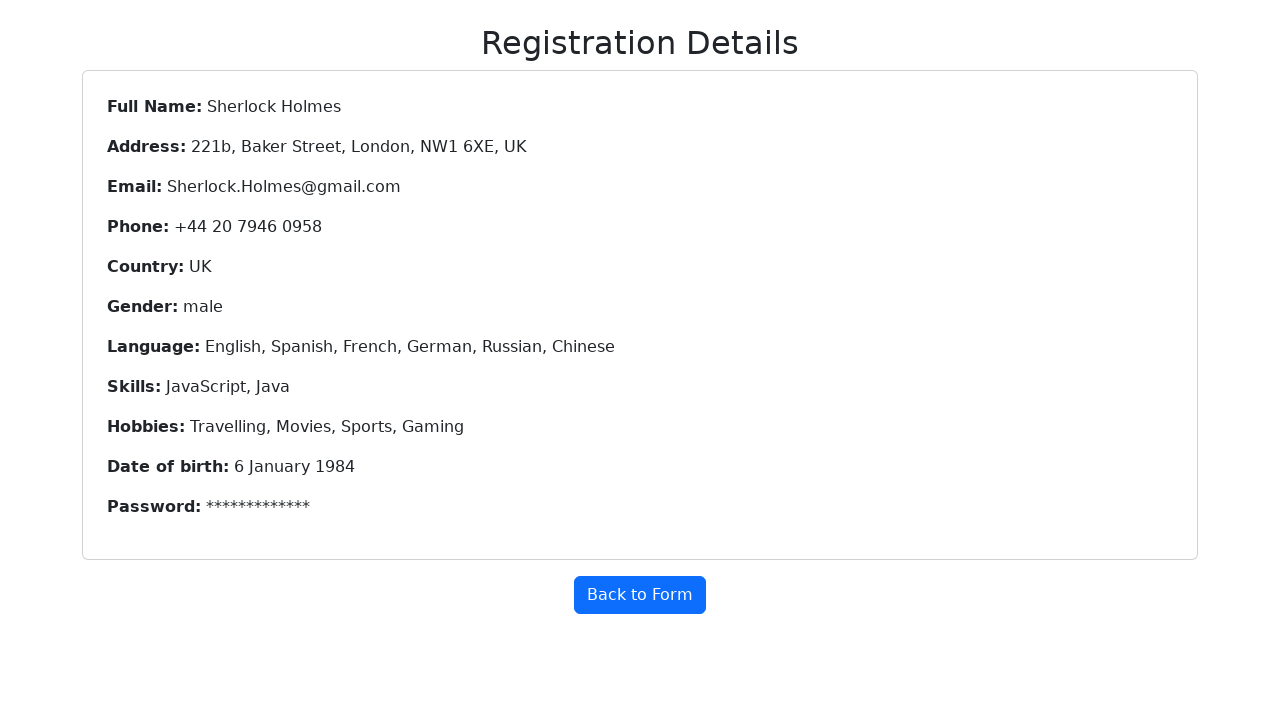

Verified full name displays 'Sherlock Holmes'
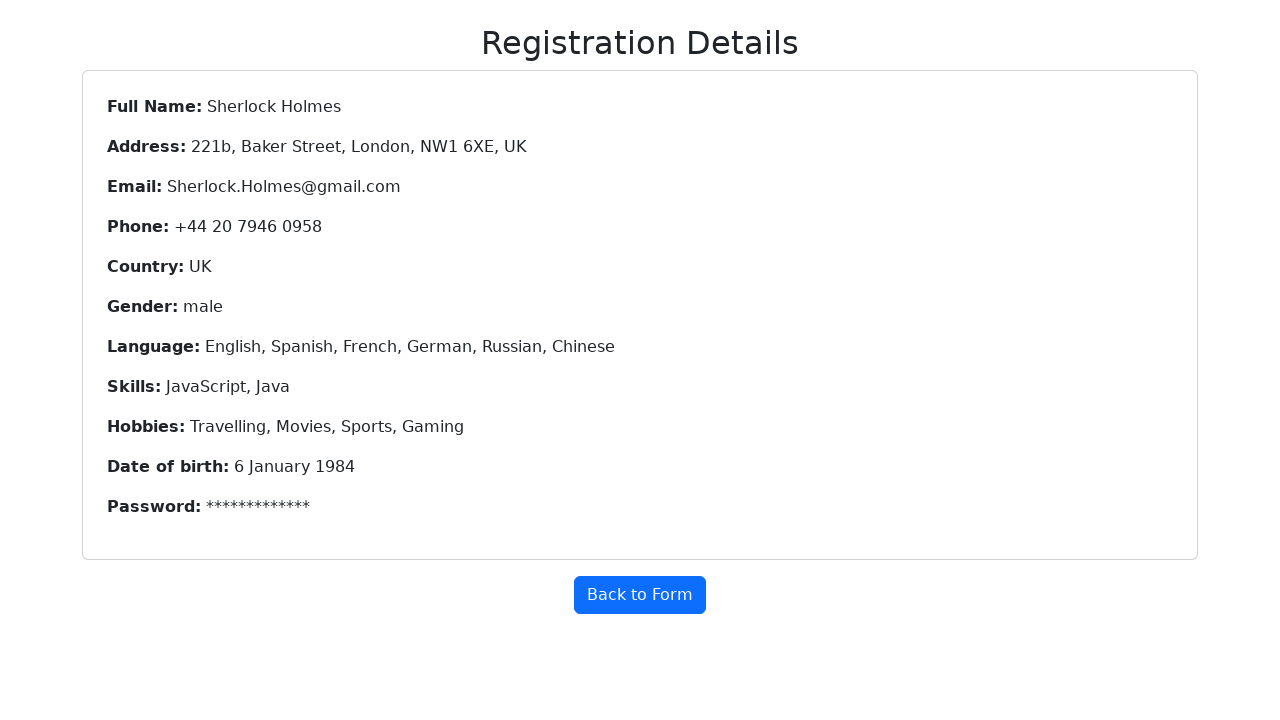

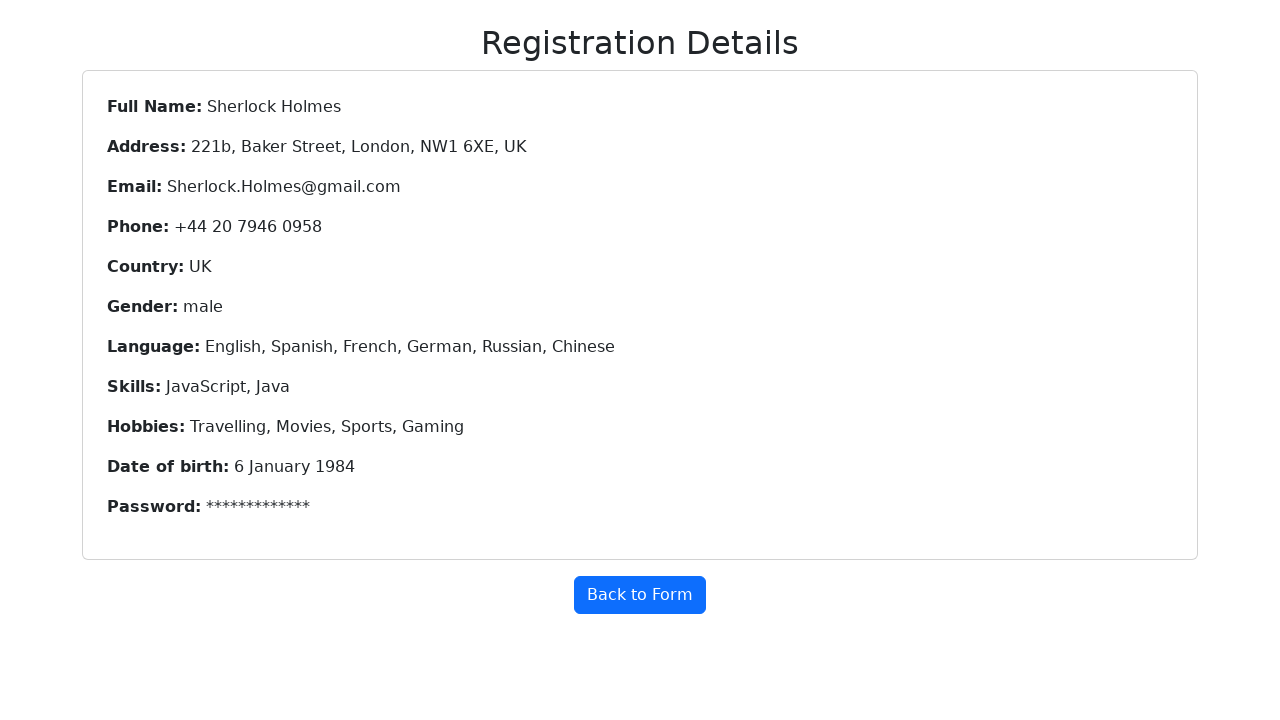